Navigates to RedBus website and verifies that link elements are present on the page

Starting URL: https://www.redbus.in/

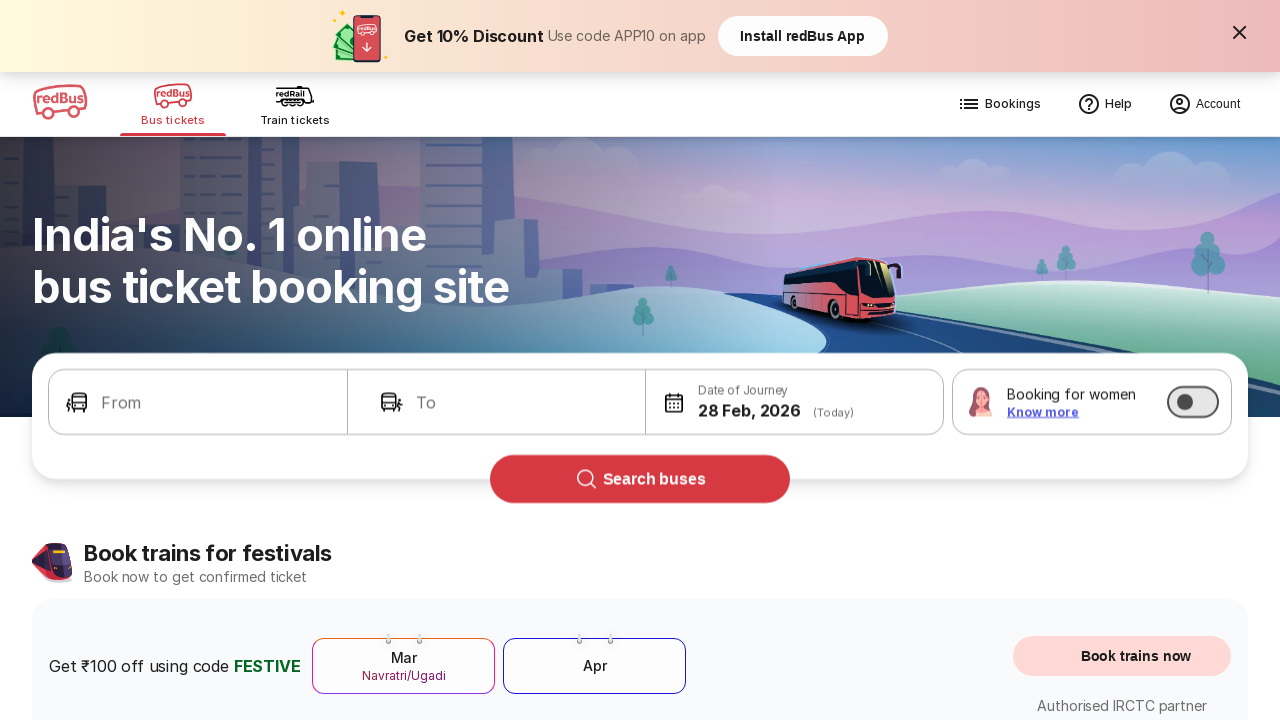

Waited for anchor elements to load on RedBus website
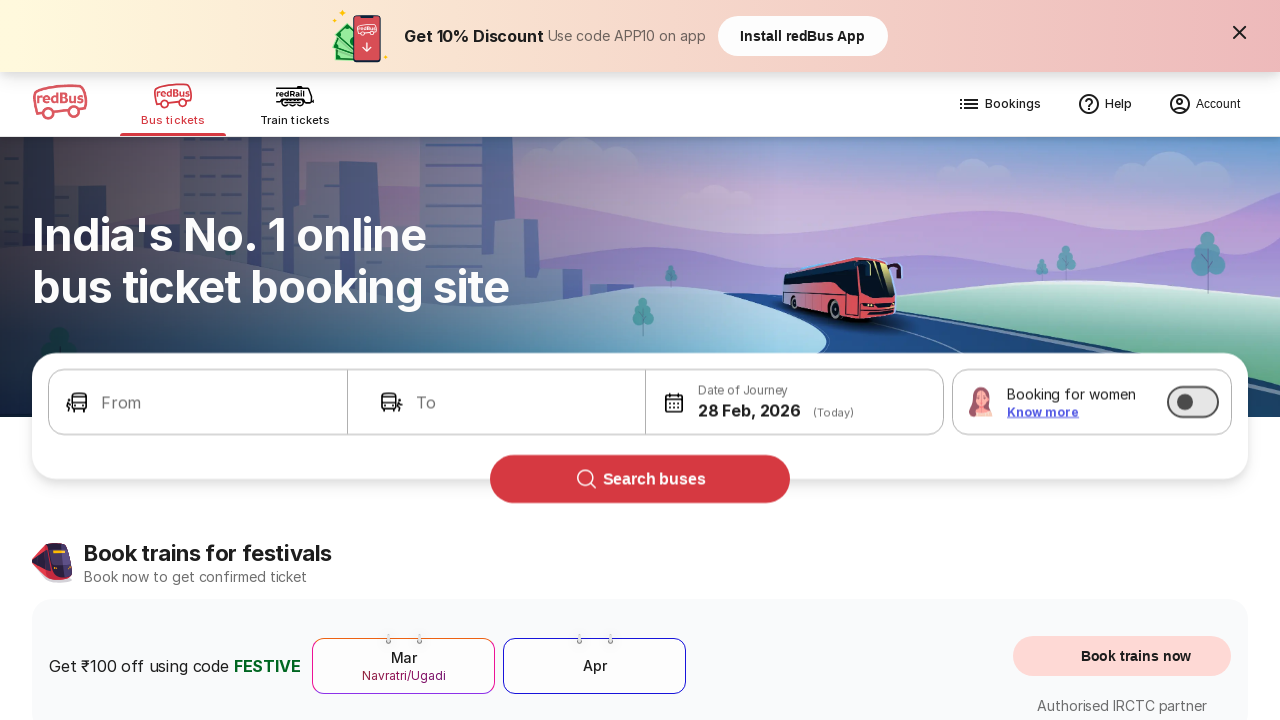

Located all anchor elements on the page
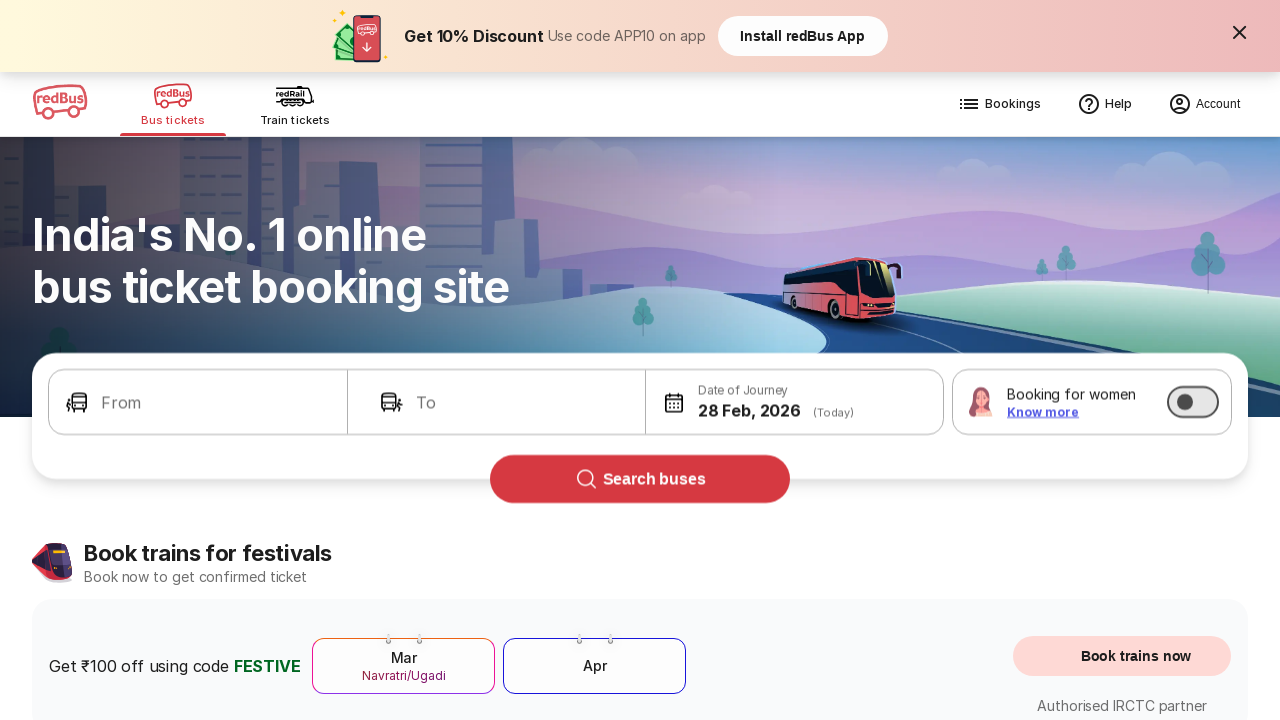

Verified that anchor elements are present on the page (count > 0)
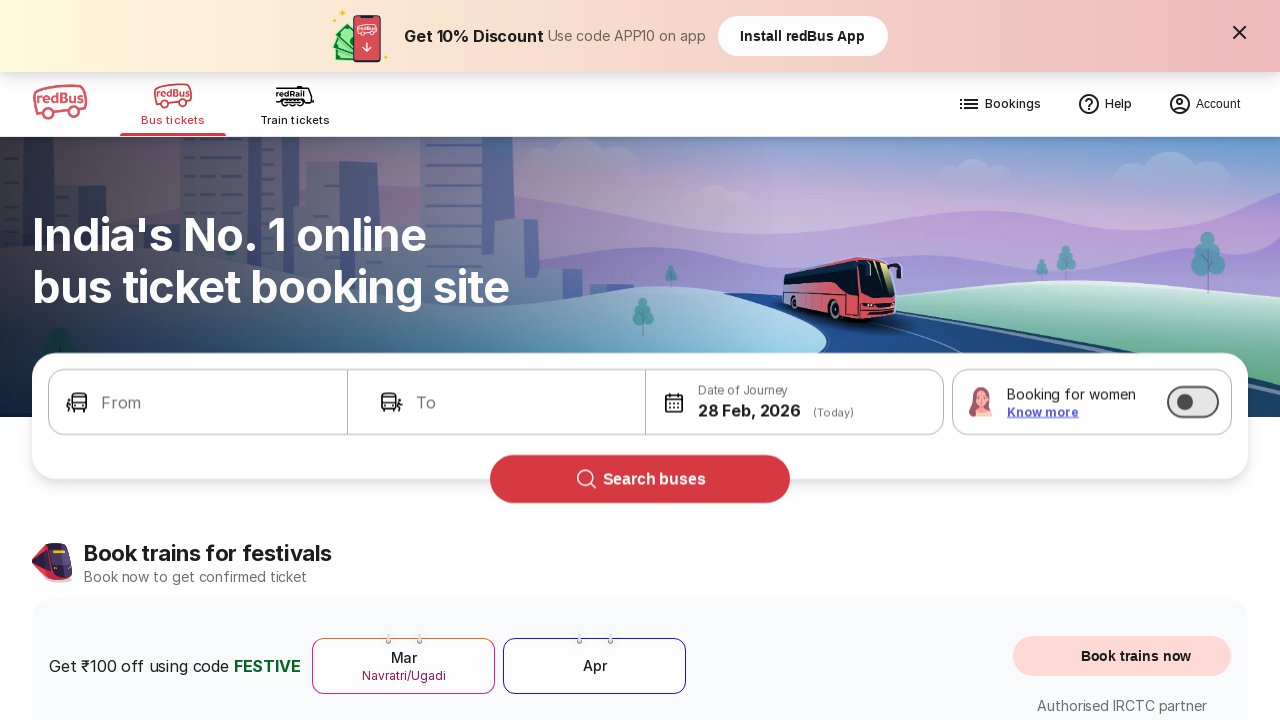

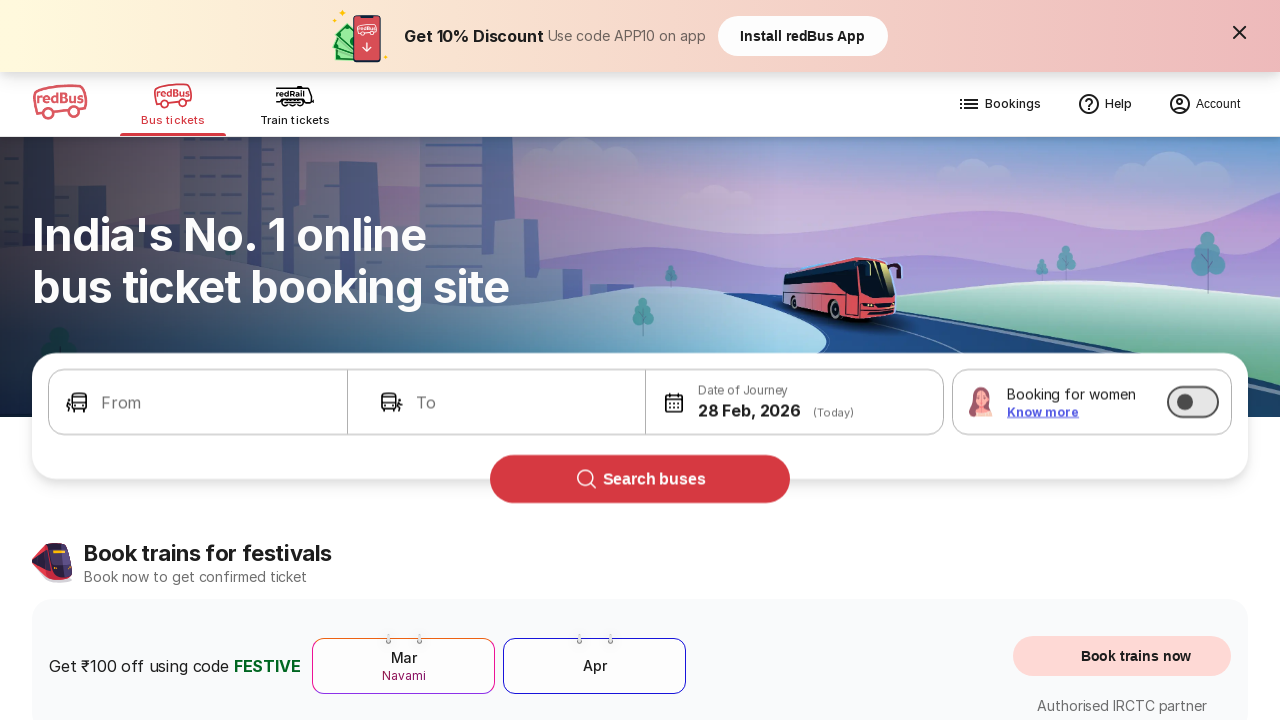